Tests that new items are appended to the bottom of the todo list by creating 3 items

Starting URL: https://todo-app.serenity-js.org/#/

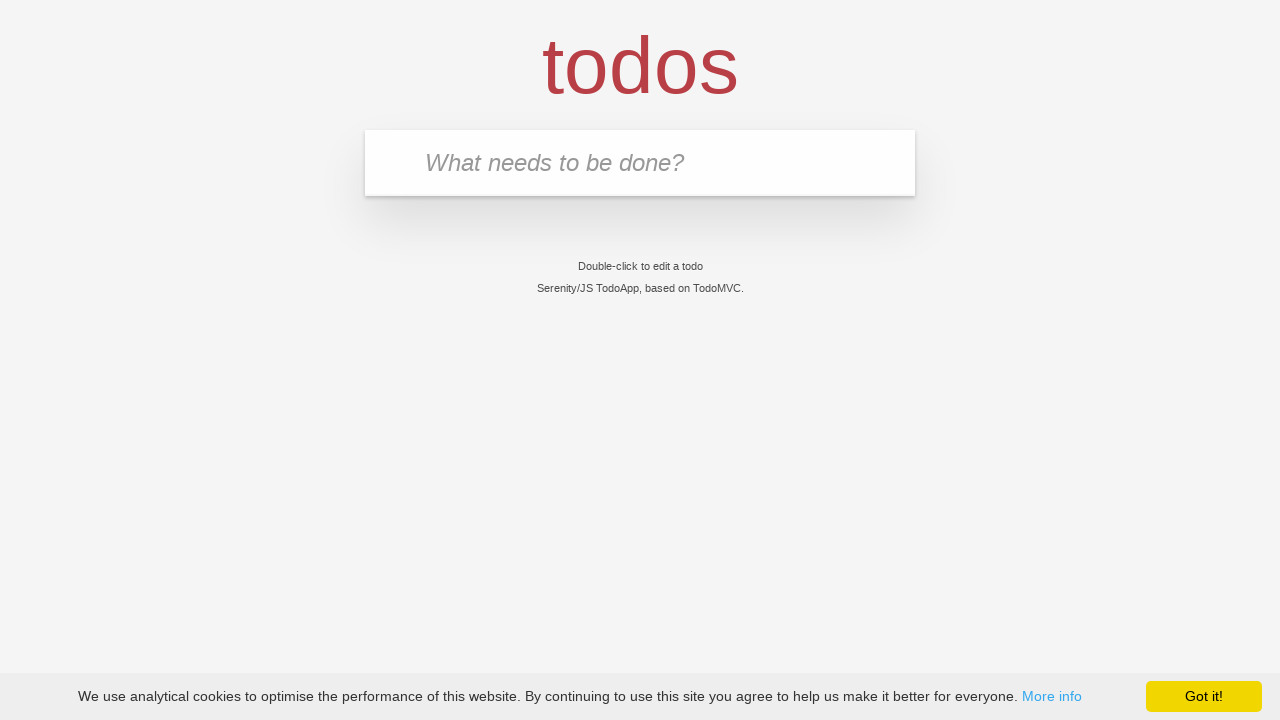

Filled new todo input with 'buy some cheese' on .new-todo
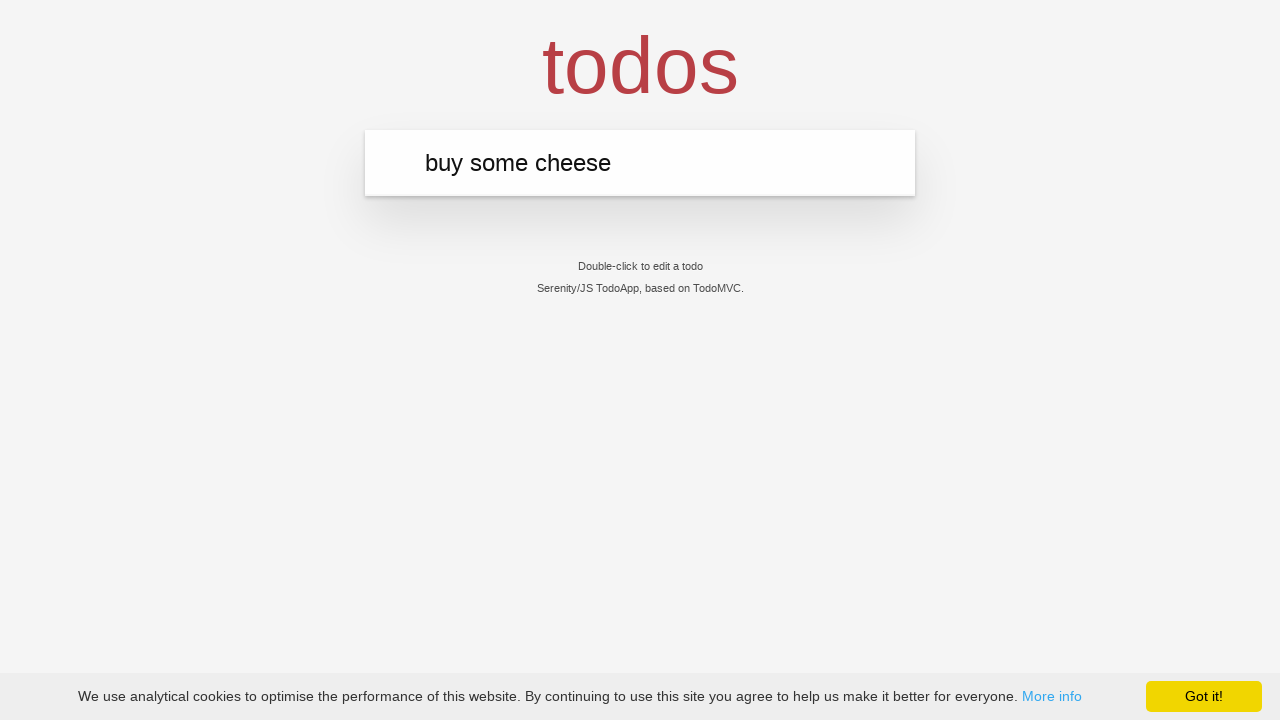

Pressed Enter to create first todo item on .new-todo
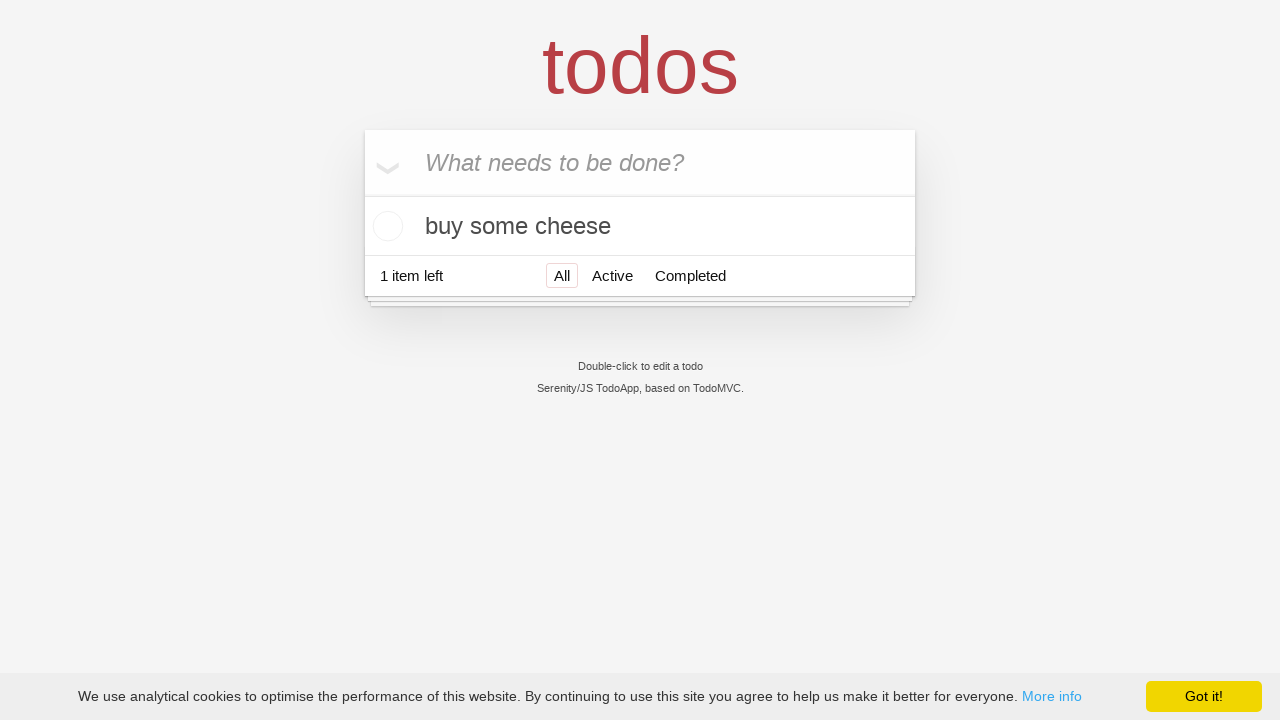

Filled new todo input with 'feed the cat' on .new-todo
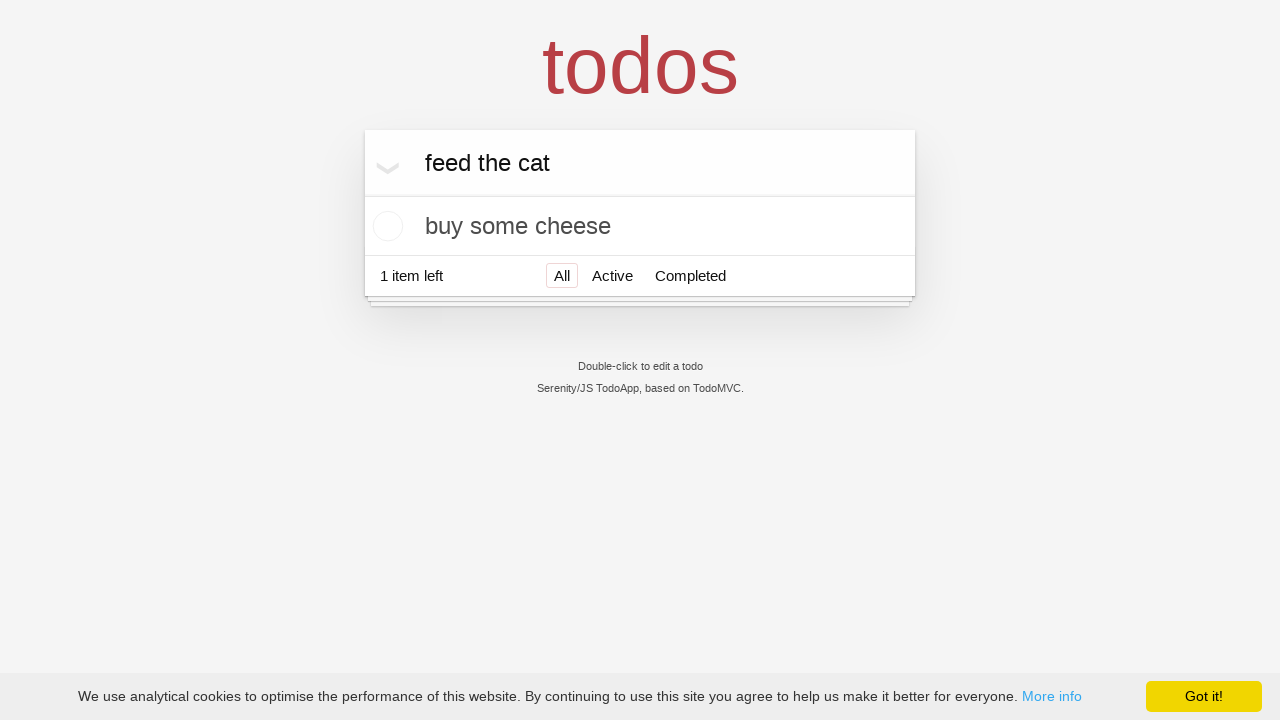

Pressed Enter to create second todo item on .new-todo
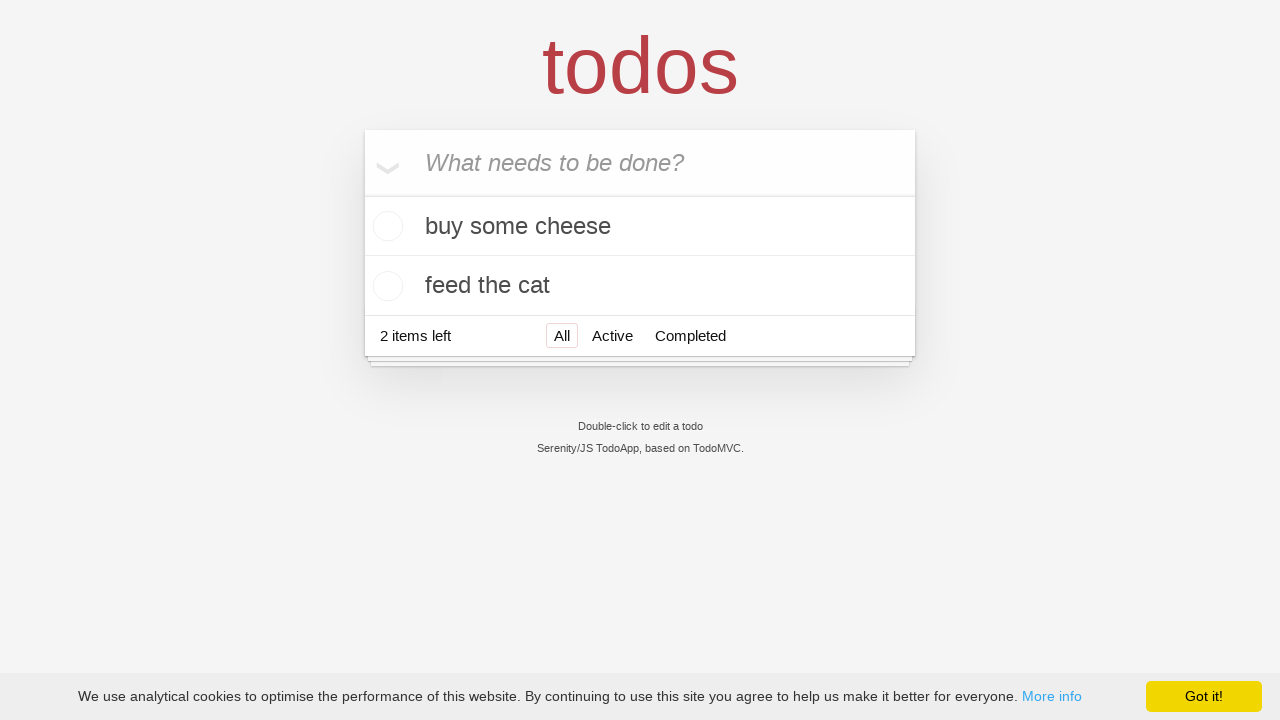

Filled new todo input with 'book a doctors appointment' on .new-todo
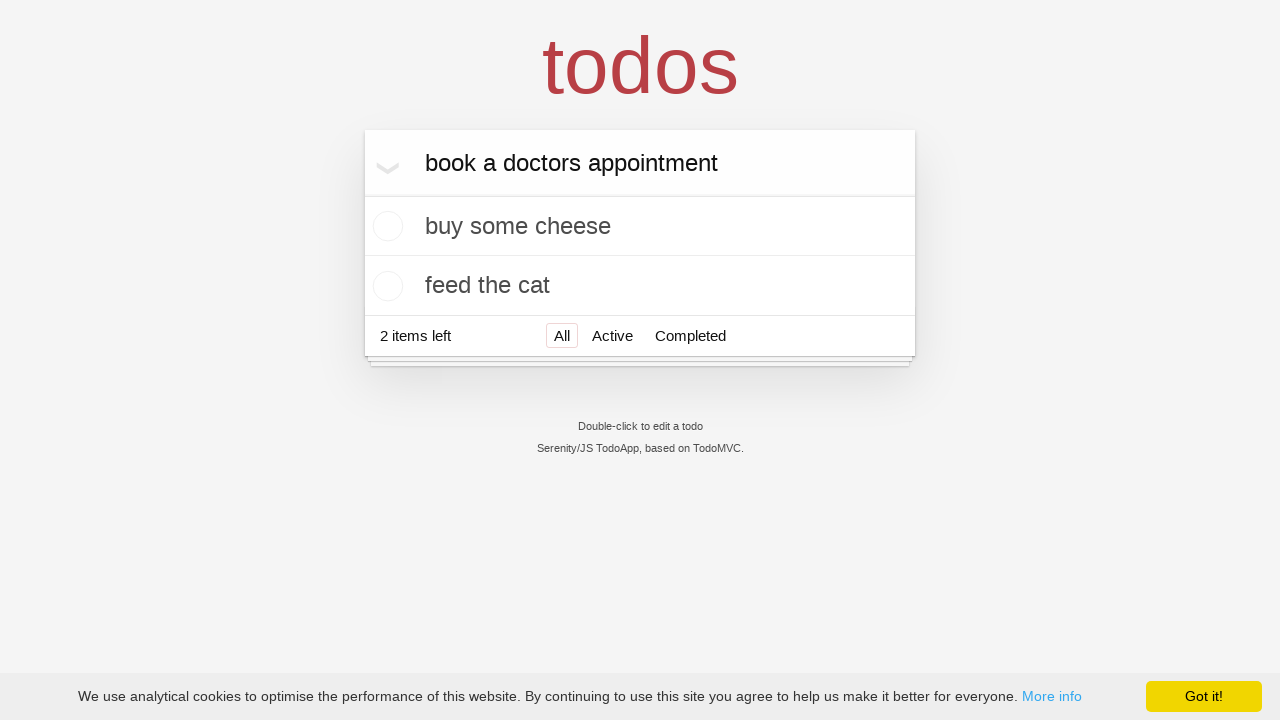

Pressed Enter to create third todo item on .new-todo
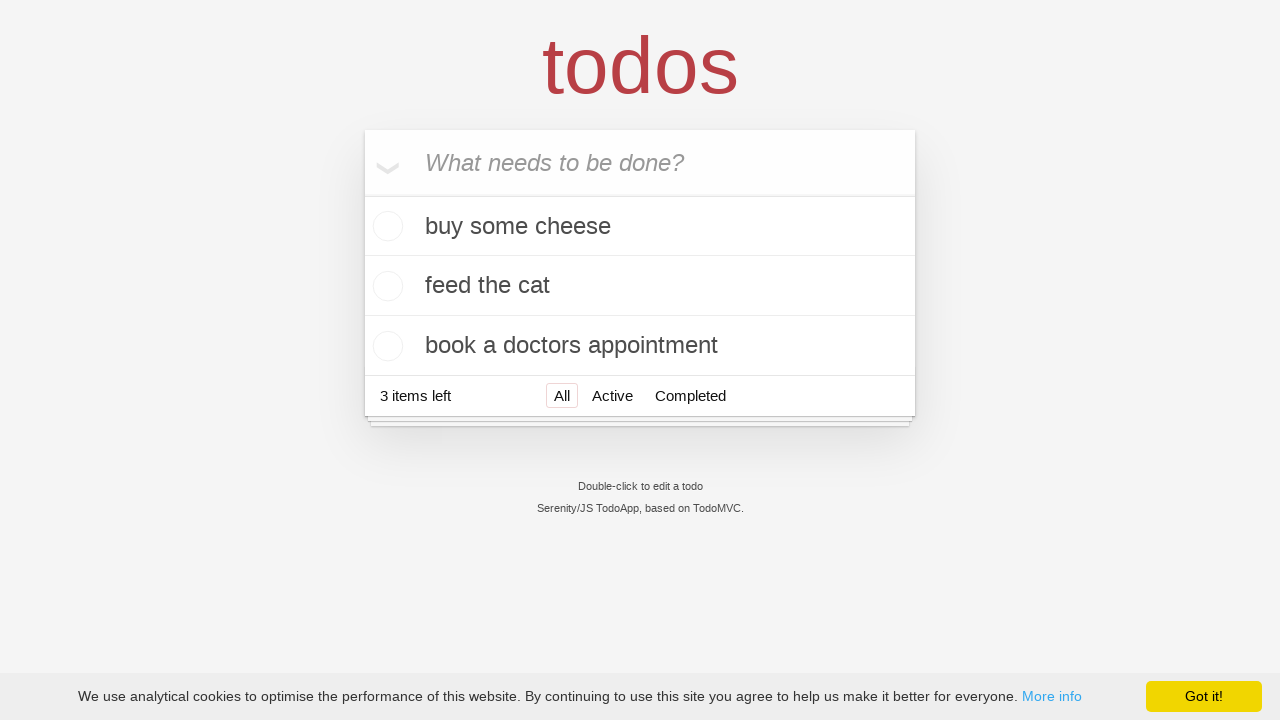

Verified all three todo items are present in the list
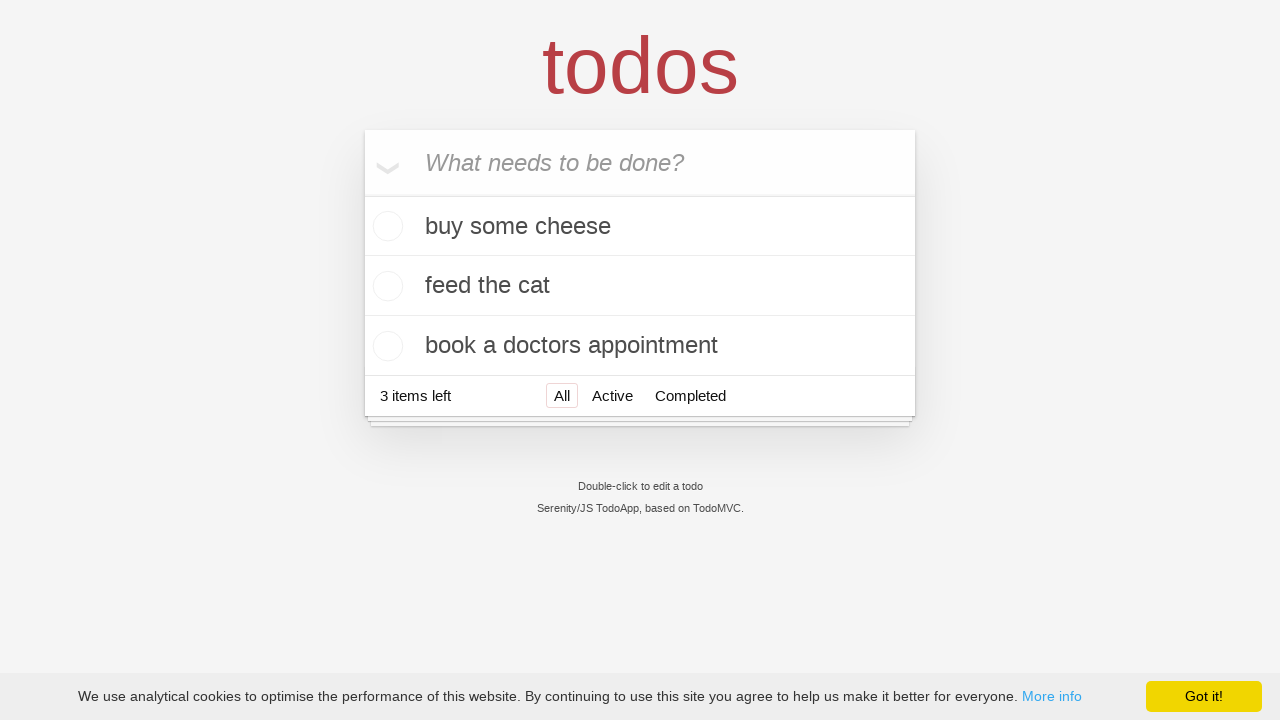

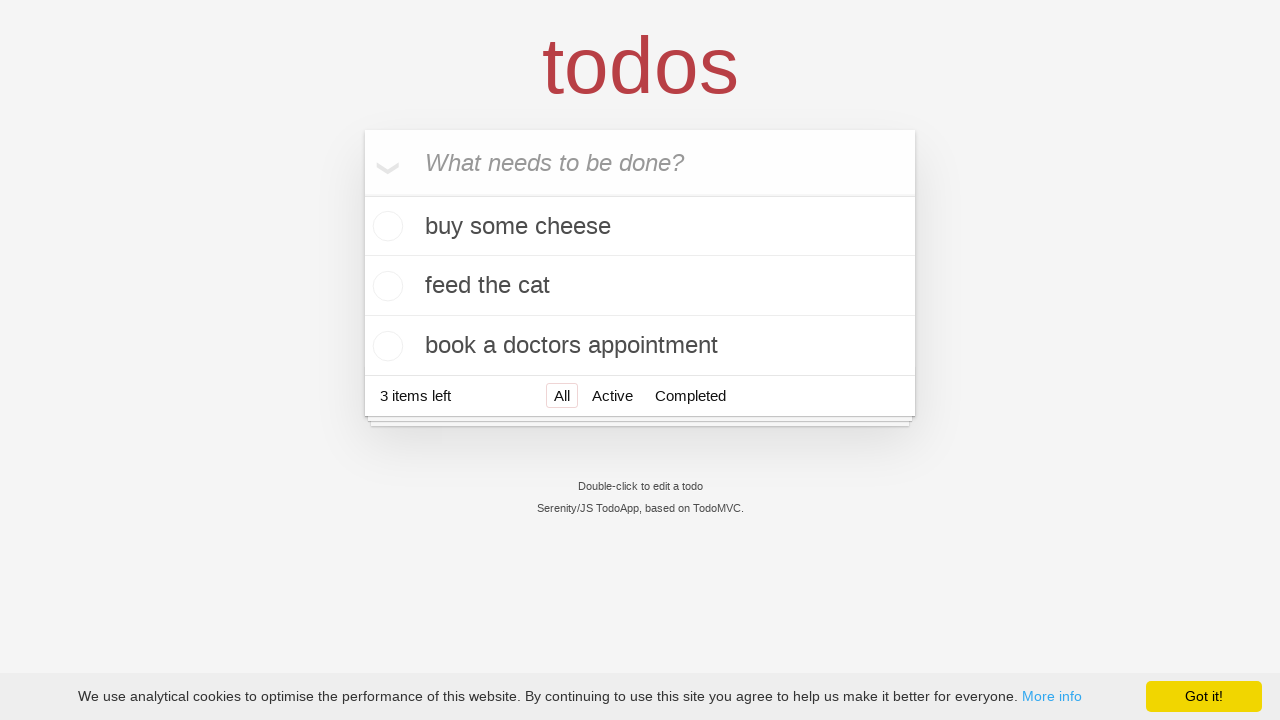